Tests text box form submission by filling name, email, and address fields and verifying the output

Starting URL: https://demoqa.com/

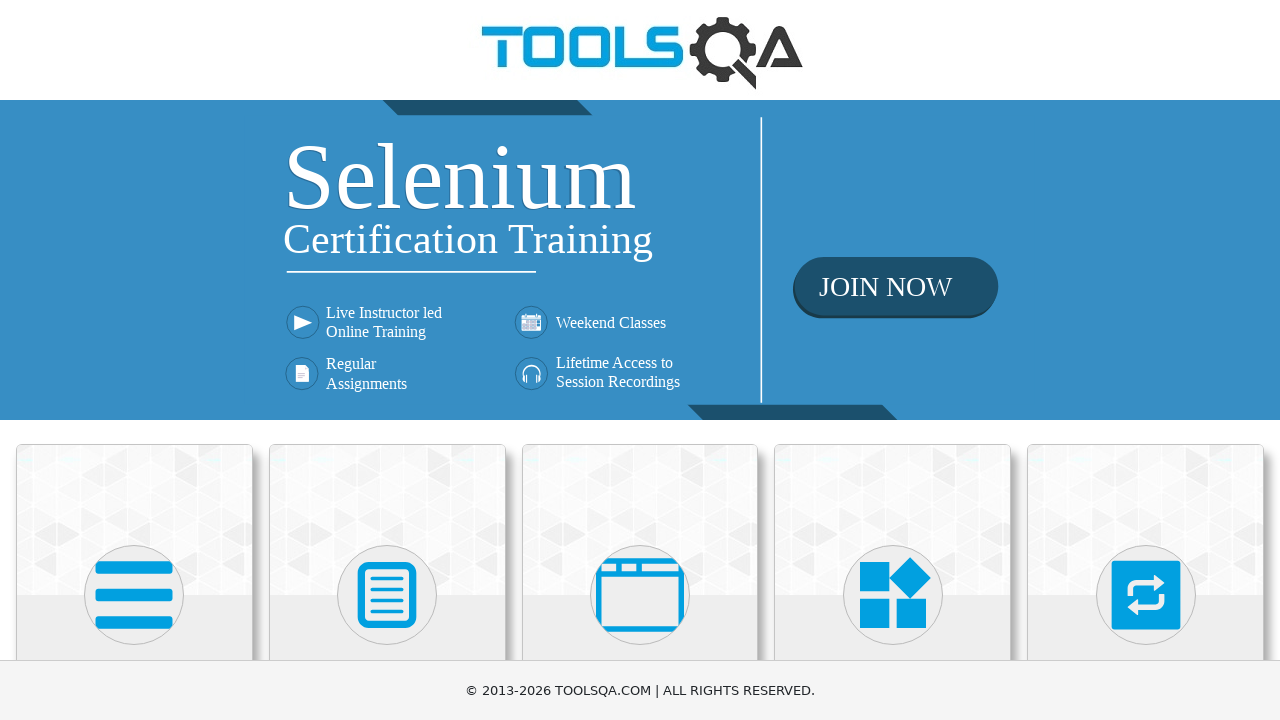

Clicked on Elements card at (134, 360) on xpath=//div[@class='card-body']/h5[contains(text(), 'Elements')]
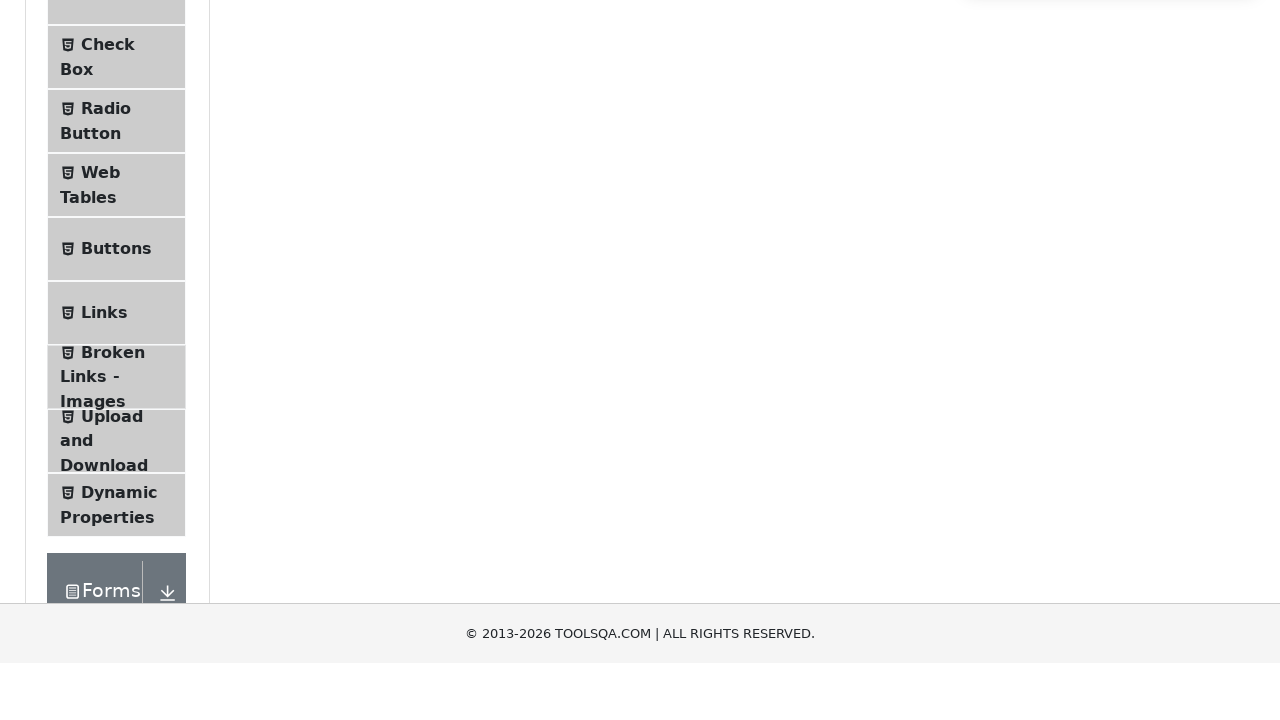

Clicked on Text Box menu item at (119, 261) on xpath=//span[contains(text(), 'Text Box')]
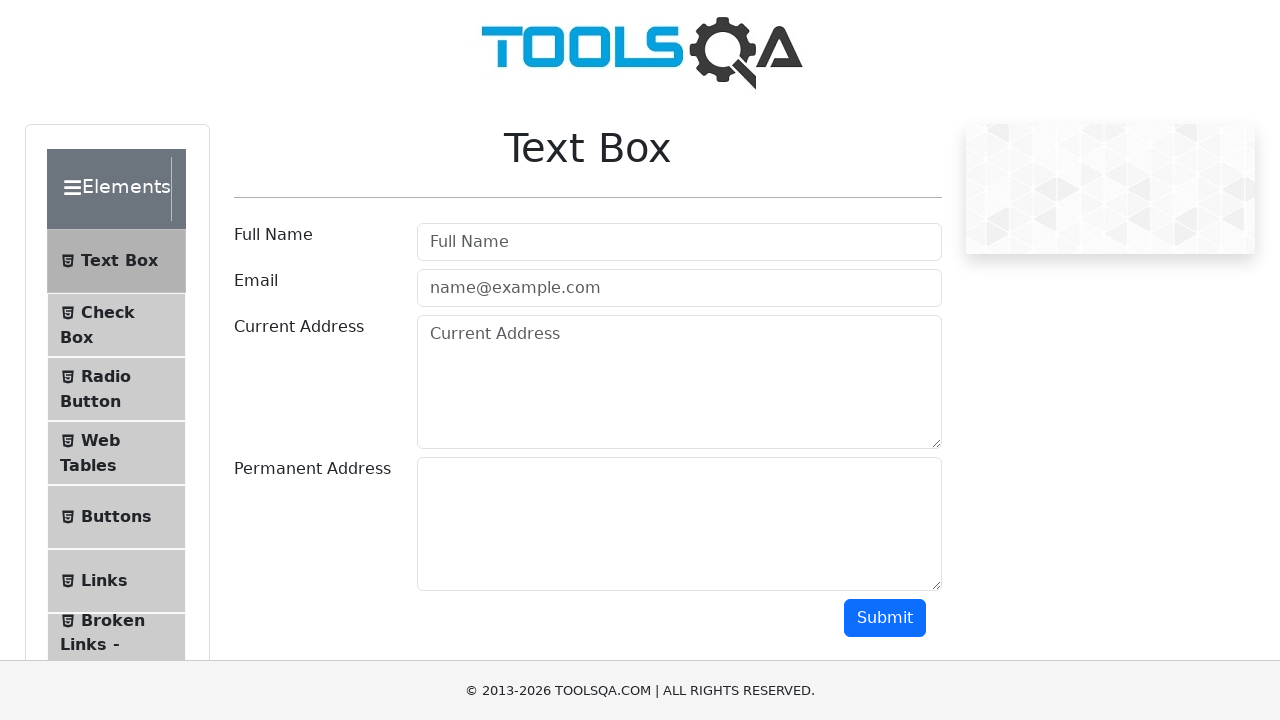

Filled name field with 'Alien' on #userName
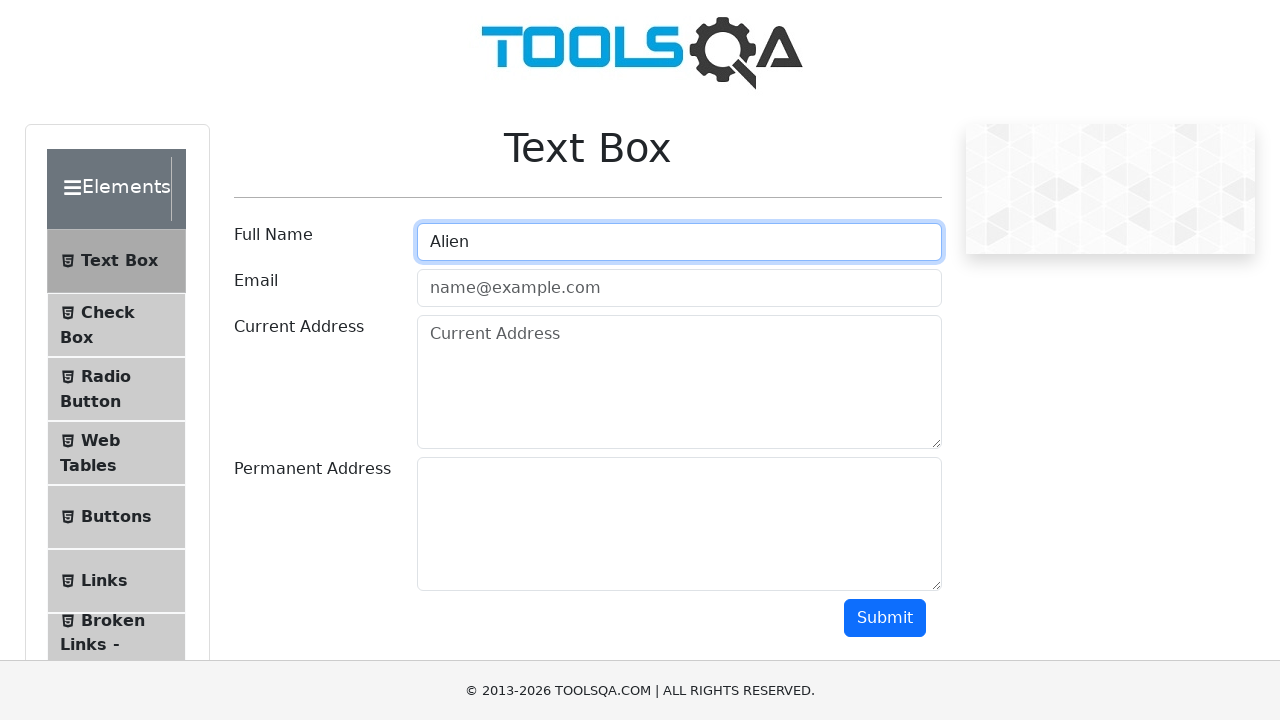

Filled email field with '123abc@tort.com' on #userEmail
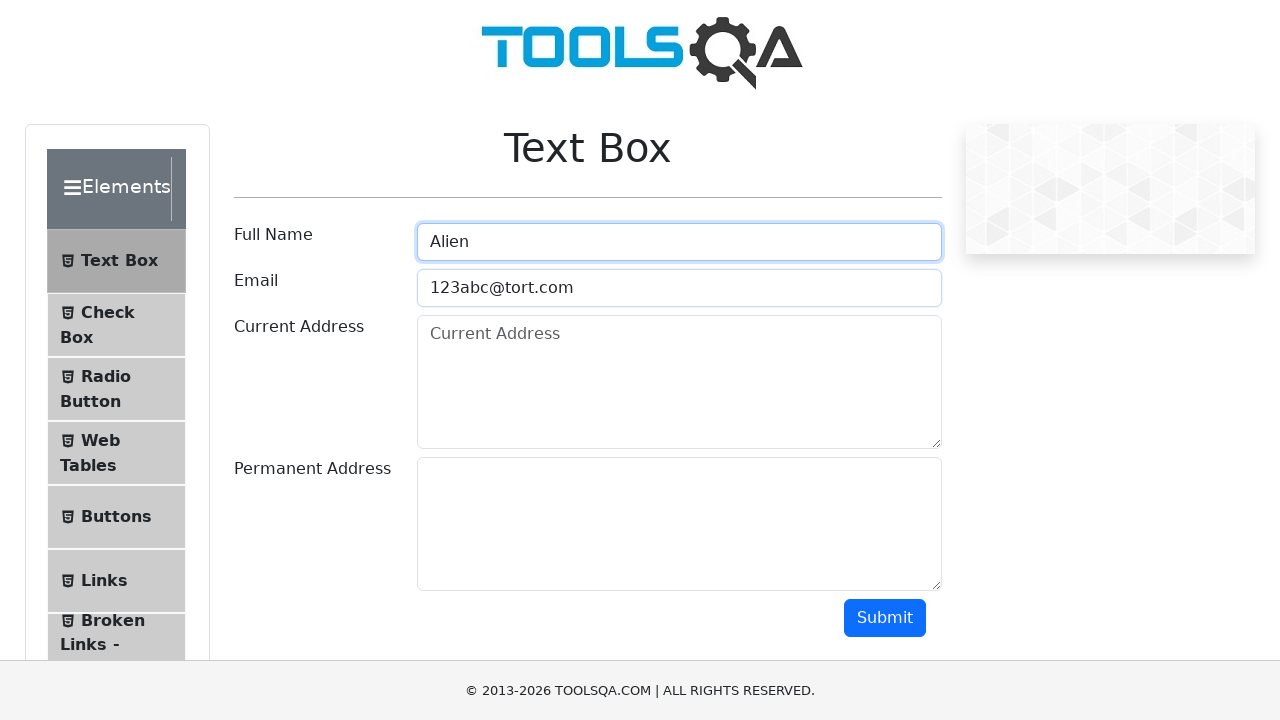

Filled current address field with 'Spain' on #currentAddress
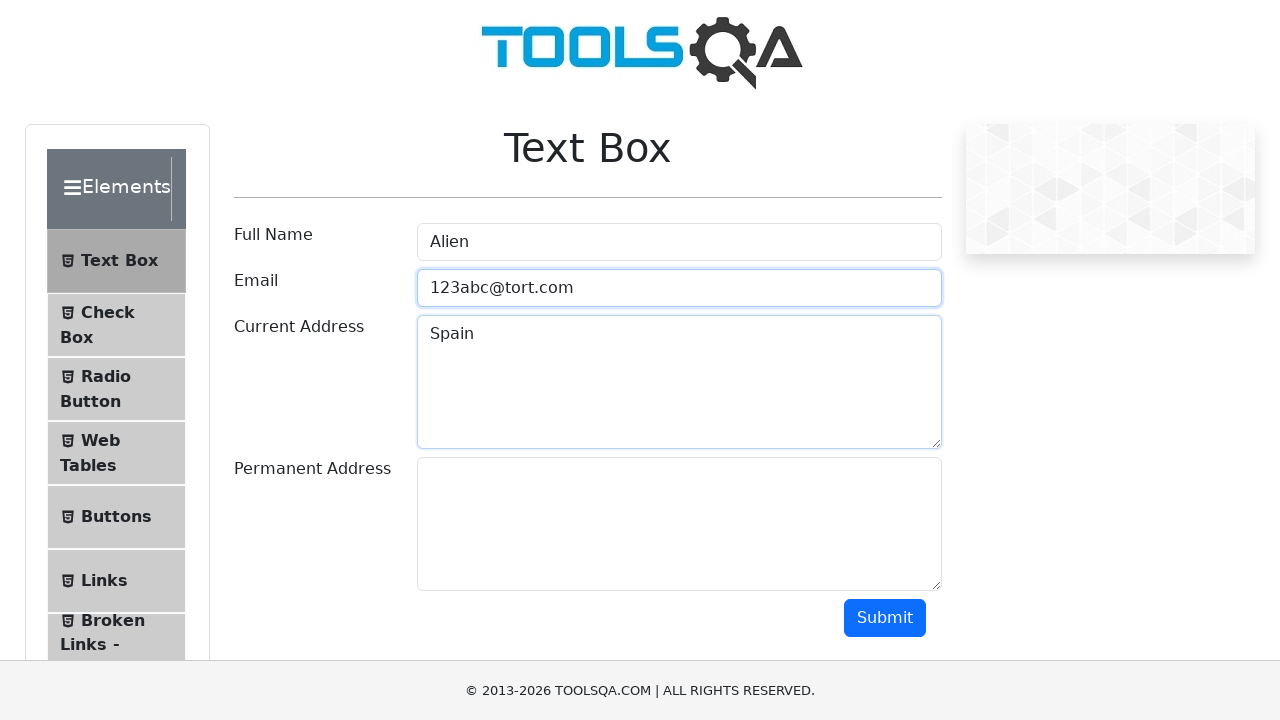

Filled permanent address field with 'Russia' on #permanentAddress
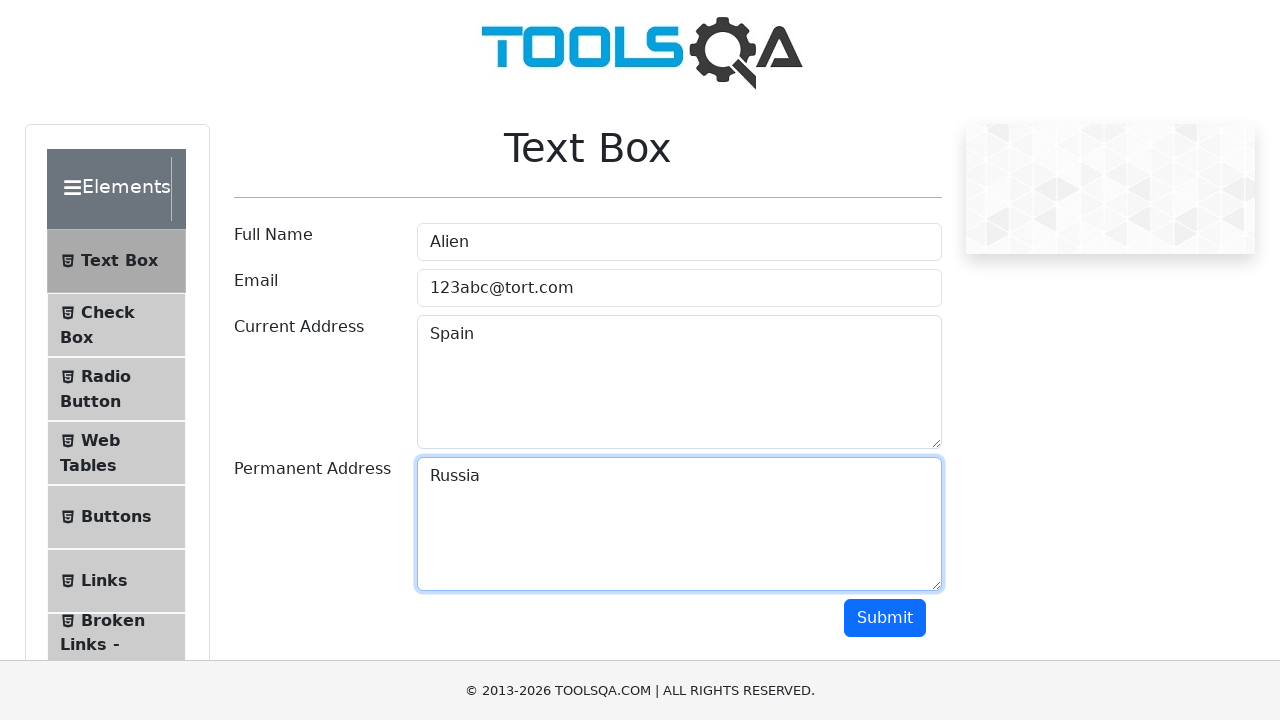

Clicked submit button to submit the form at (885, 618) on #submit
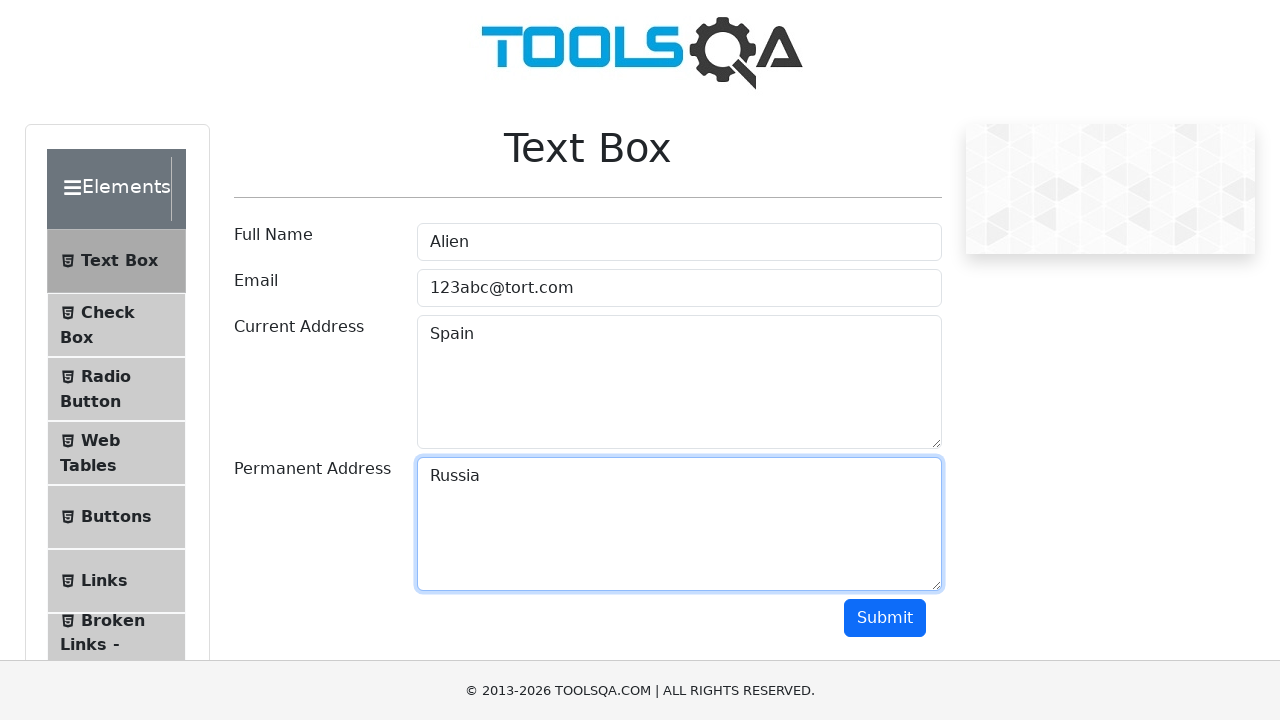

Form output appeared and was verified
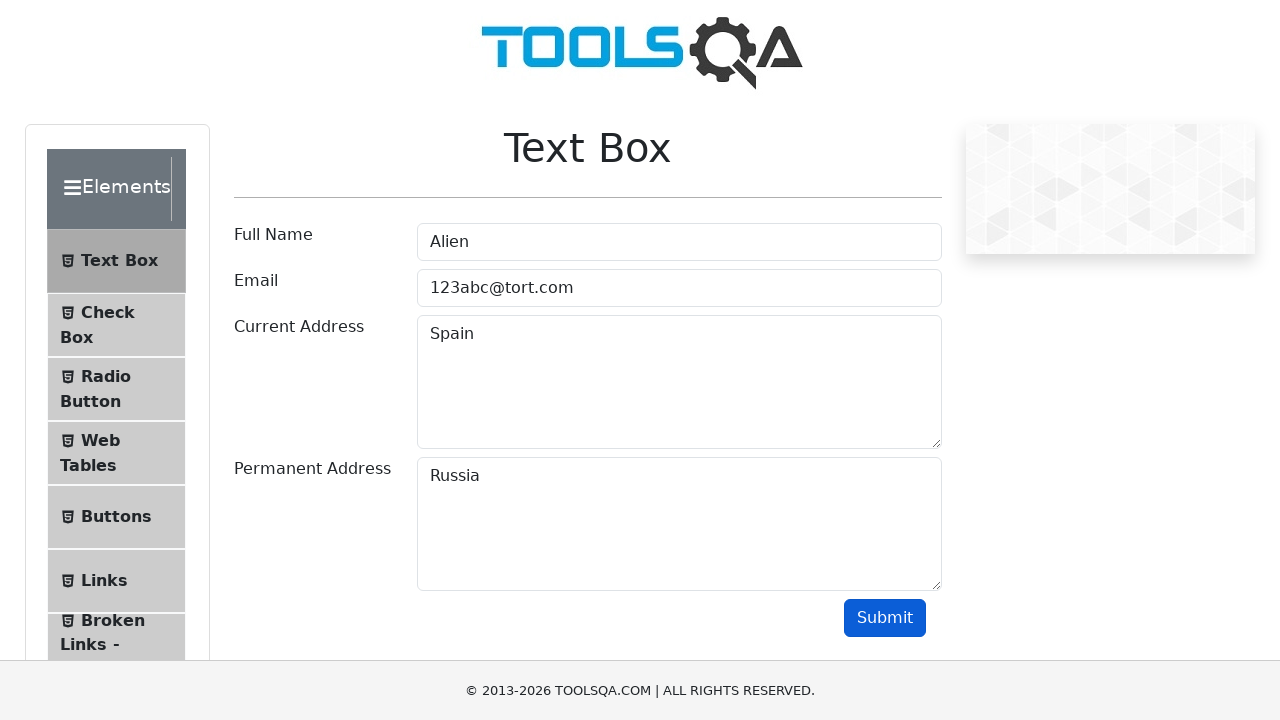

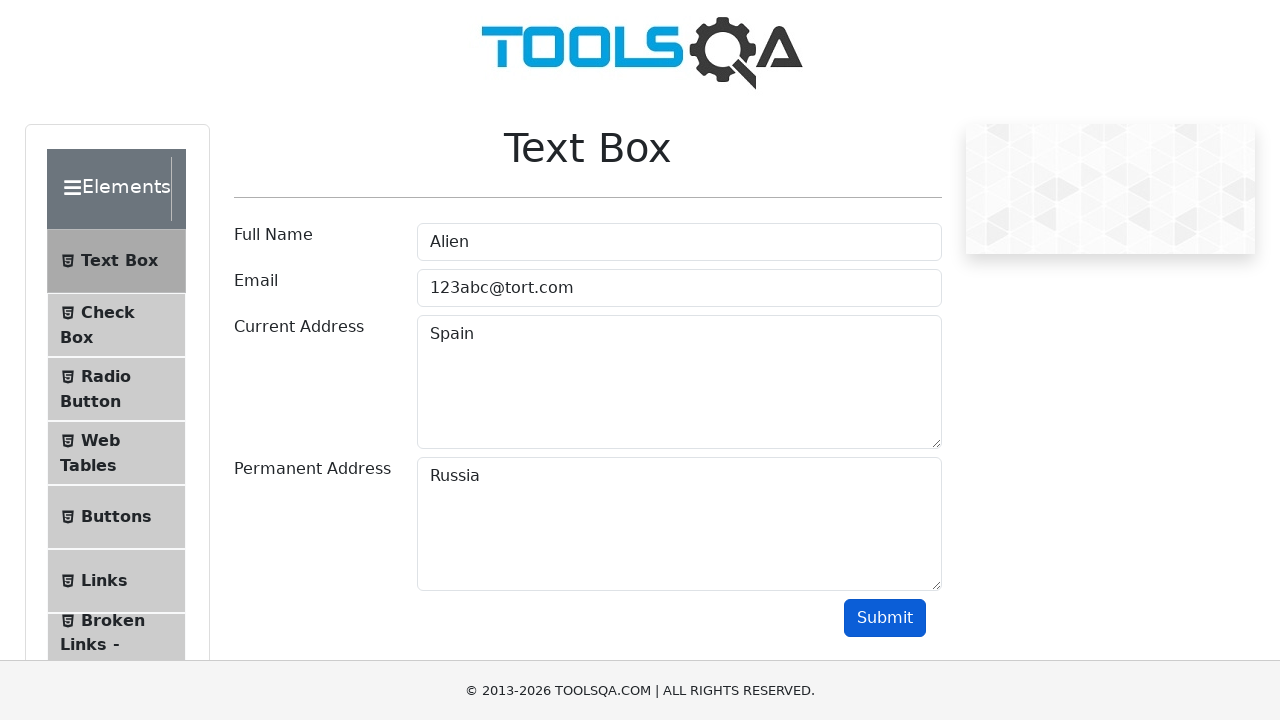